Tests browser navigation methods by navigating to Costco and using back, forward, and refresh

Starting URL: https://www.costco.com/

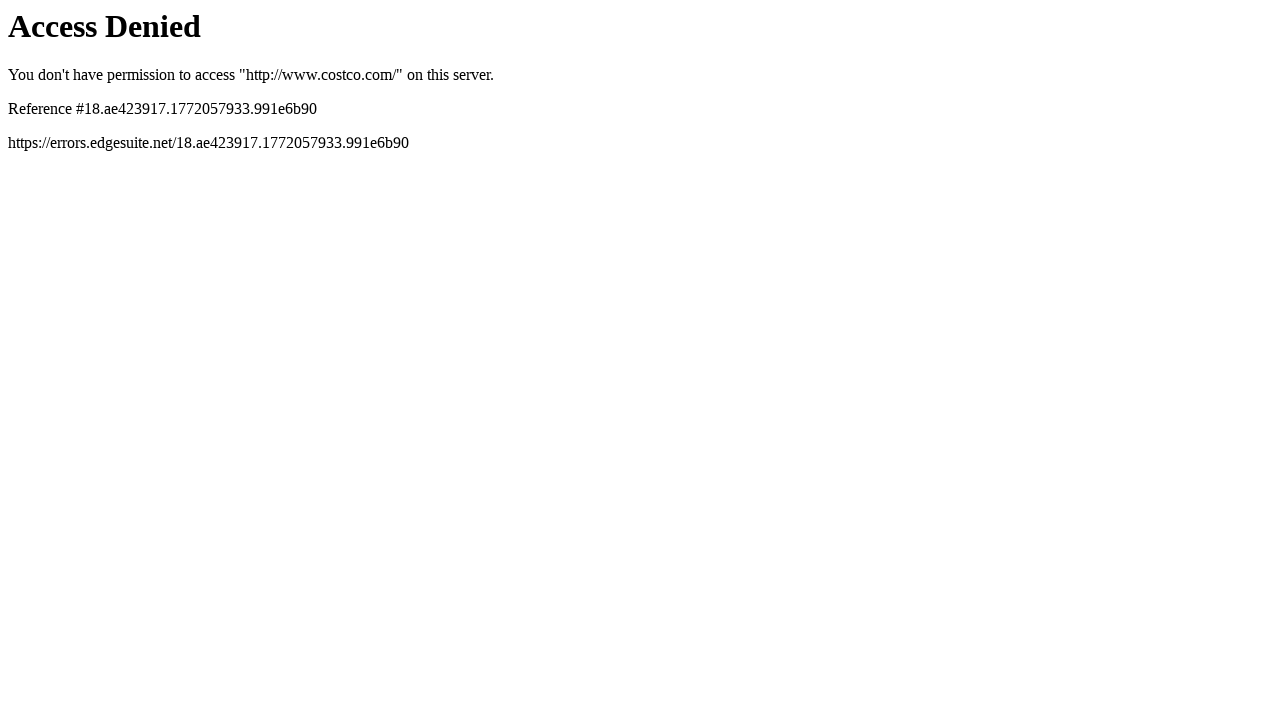

Navigated back using browser back button
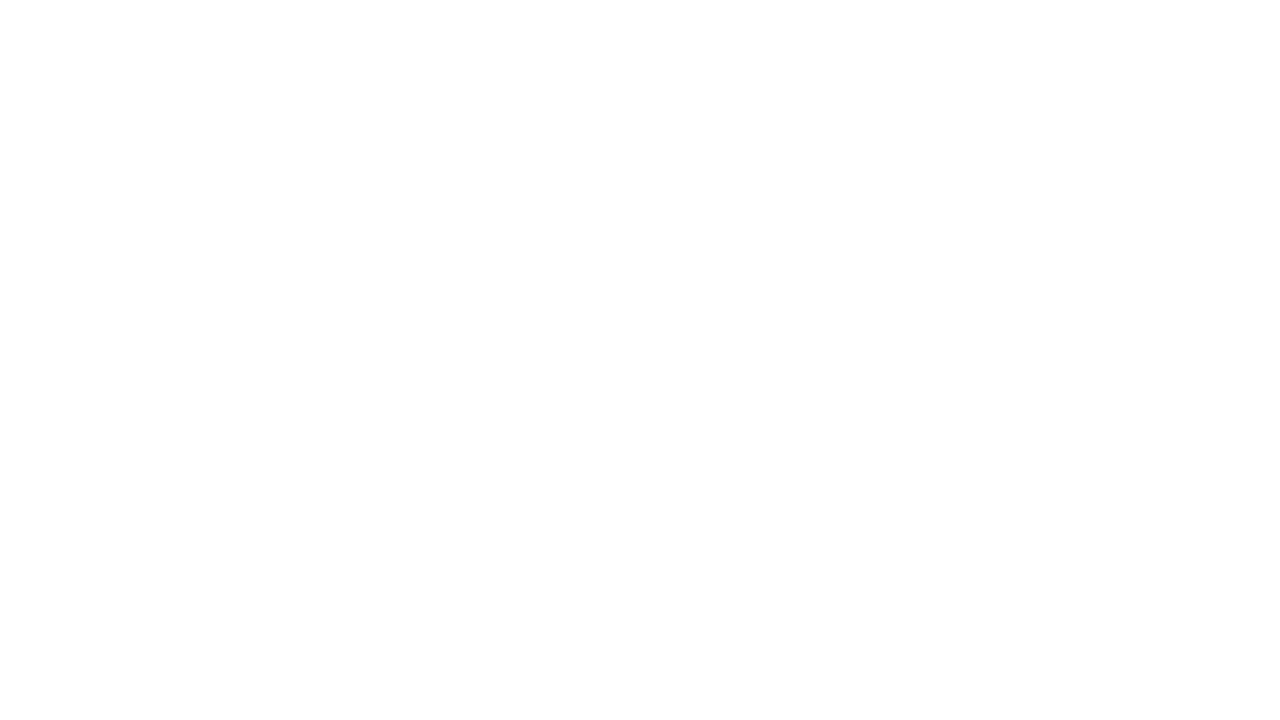

Navigated forward using browser forward button
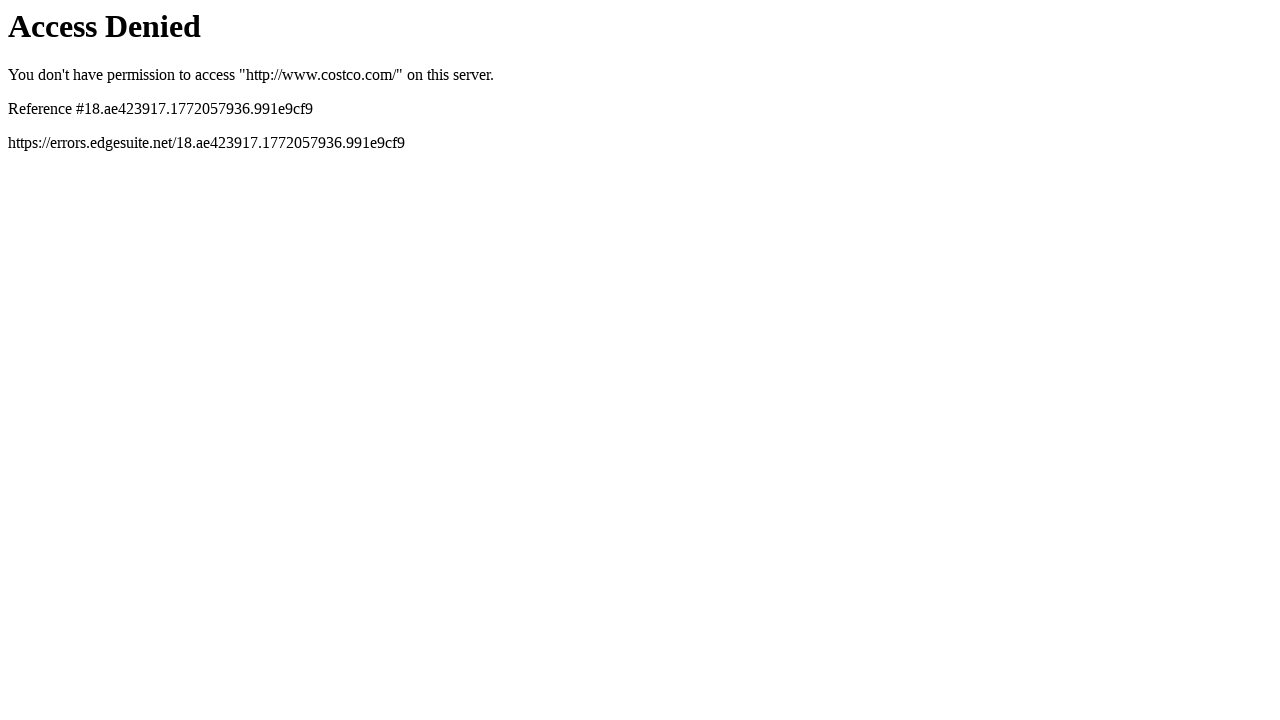

Refreshed the current page
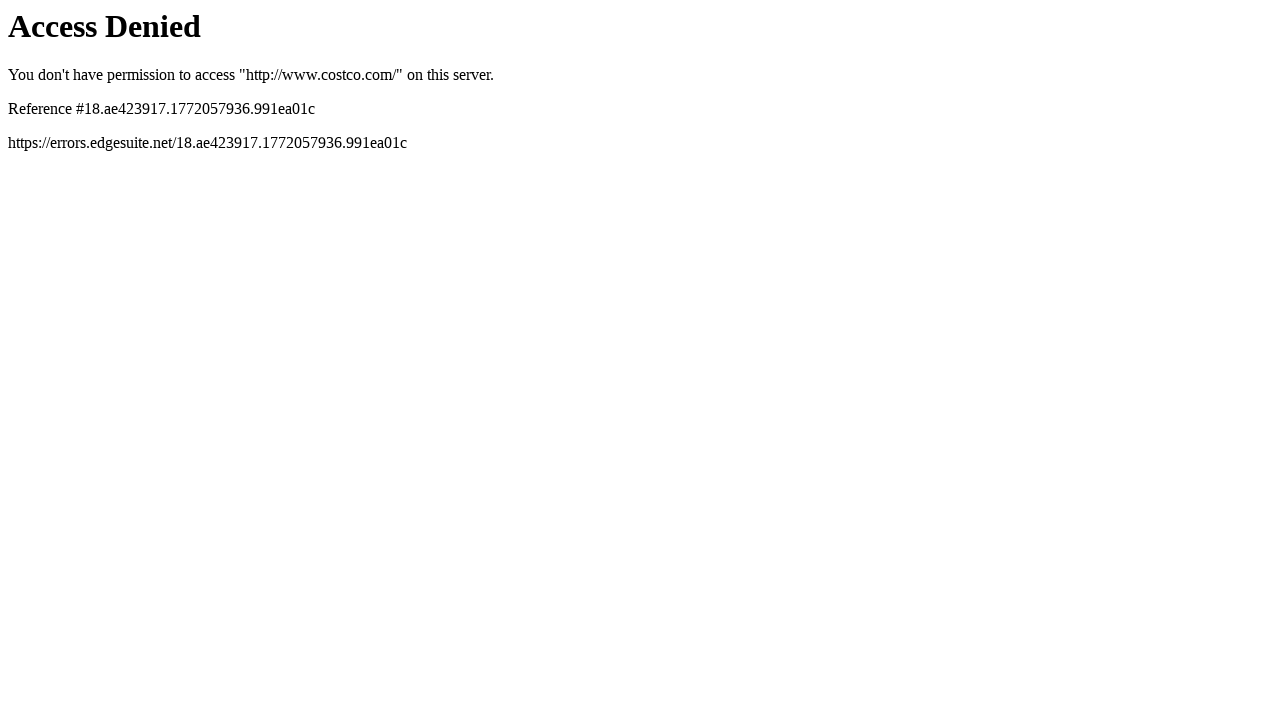

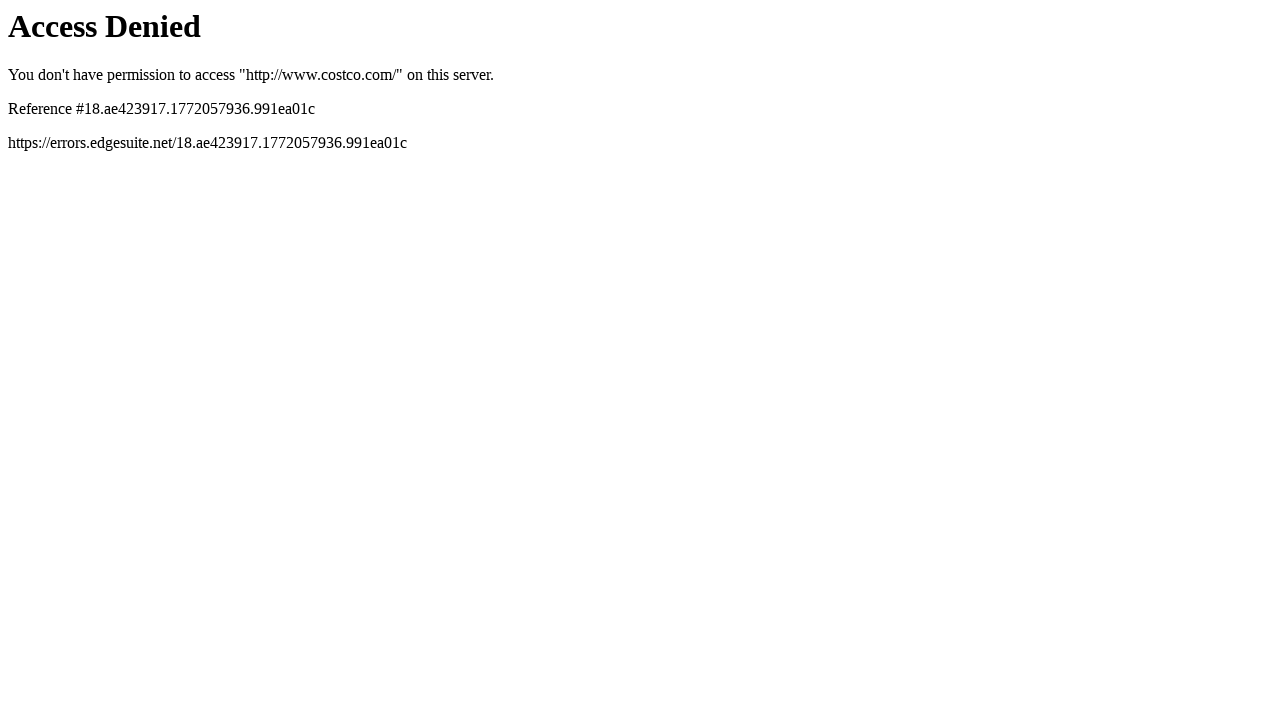